Tests checking and unchecking checkboxes by toggling their states

Starting URL: https://the-internet.herokuapp.com/checkboxes

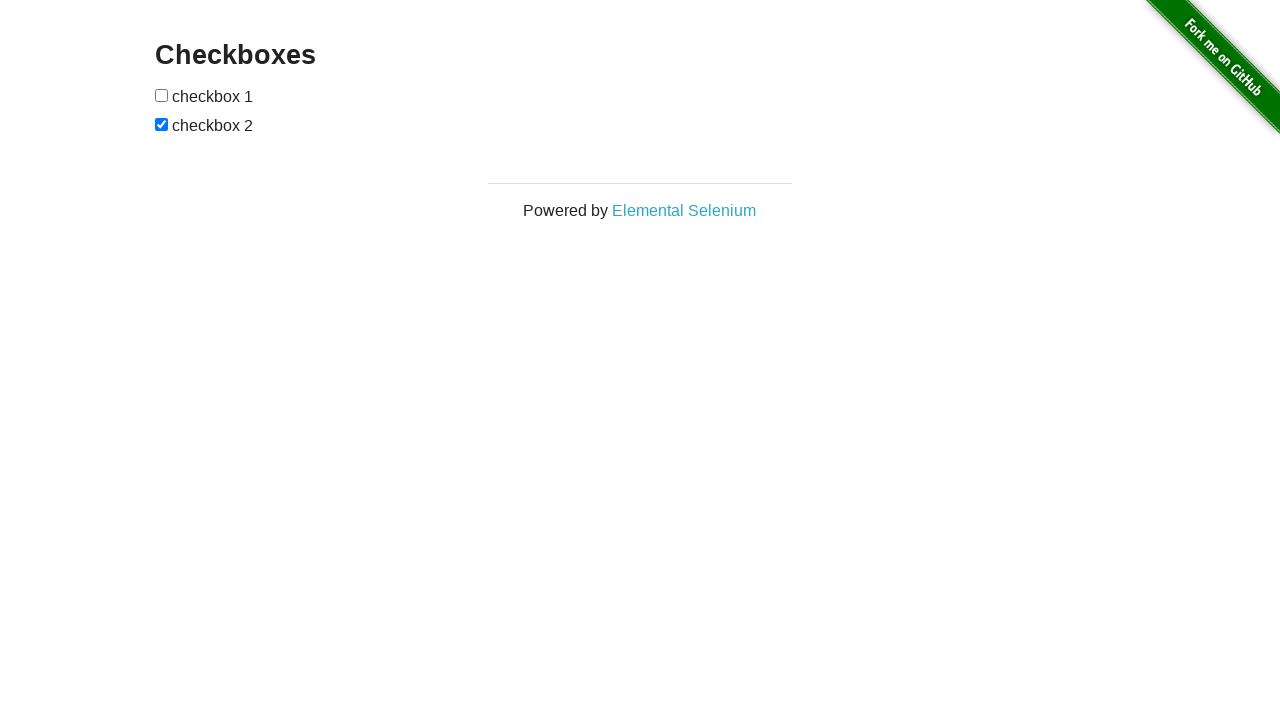

Clicked first checkbox to check it at (162, 95) on input[type="checkbox"]:nth-of-type(1)
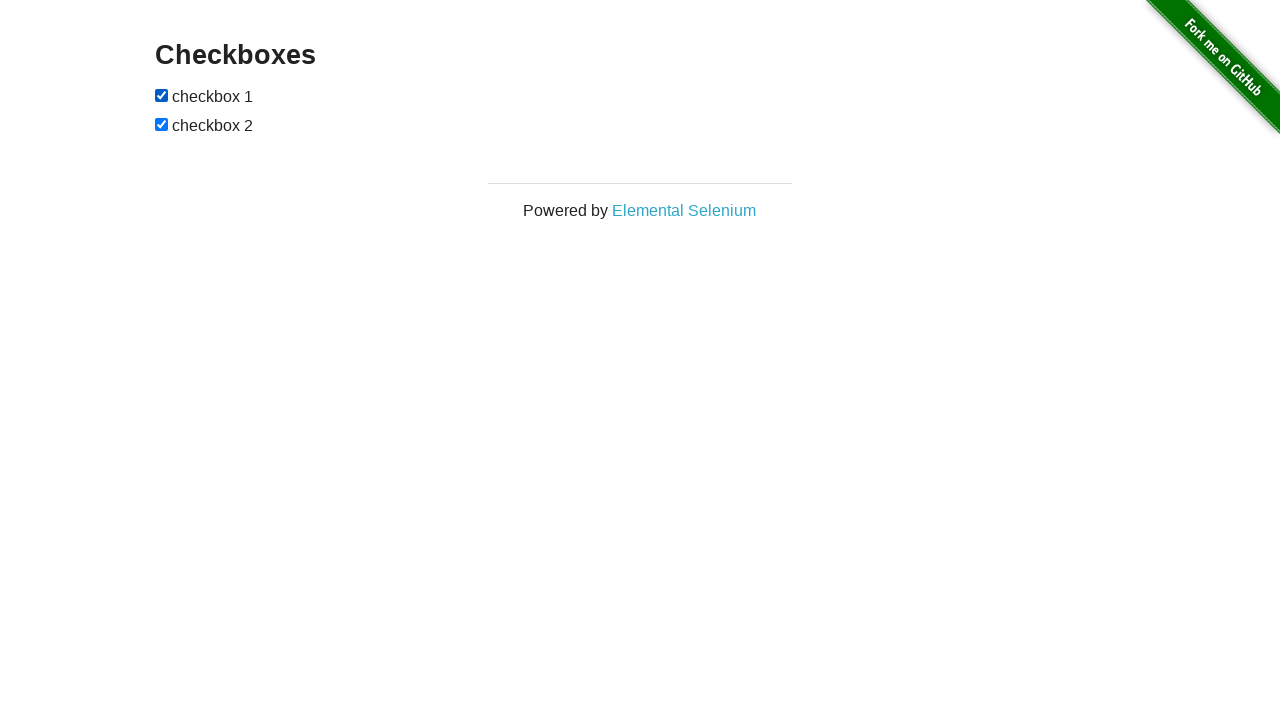

Clicked second checkbox to uncheck it at (162, 124) on input[type="checkbox"]:nth-of-type(2)
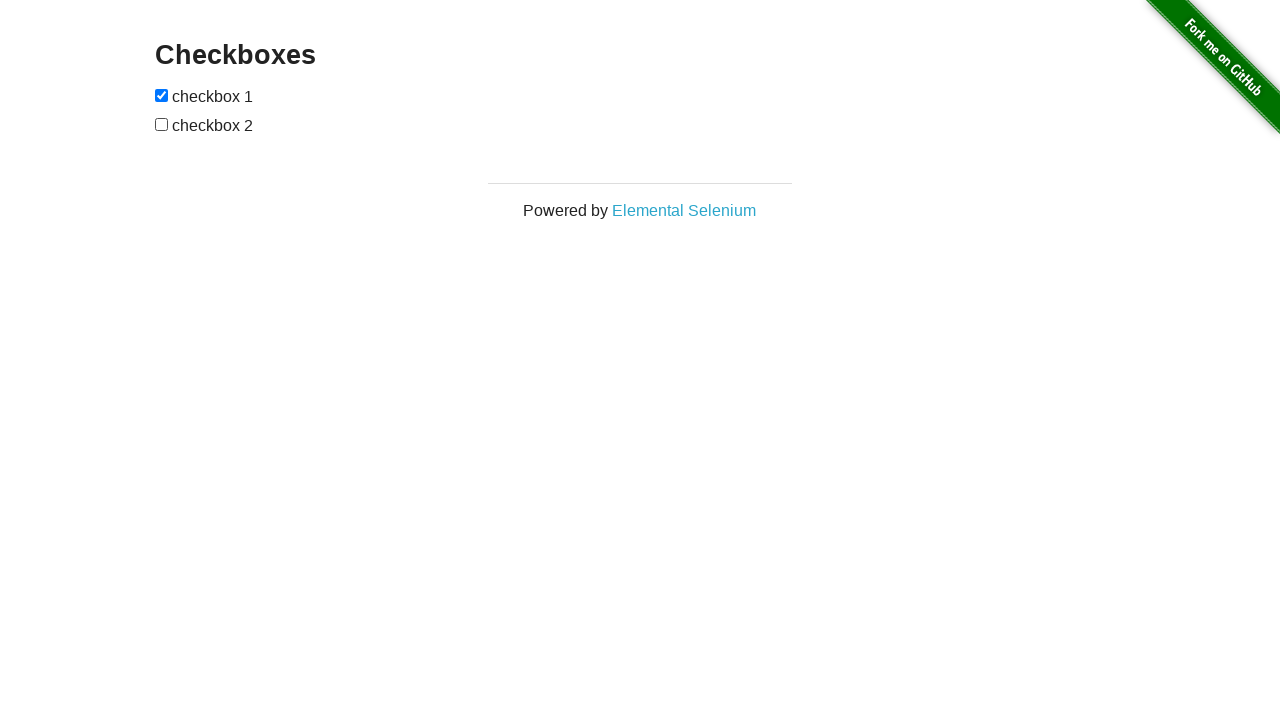

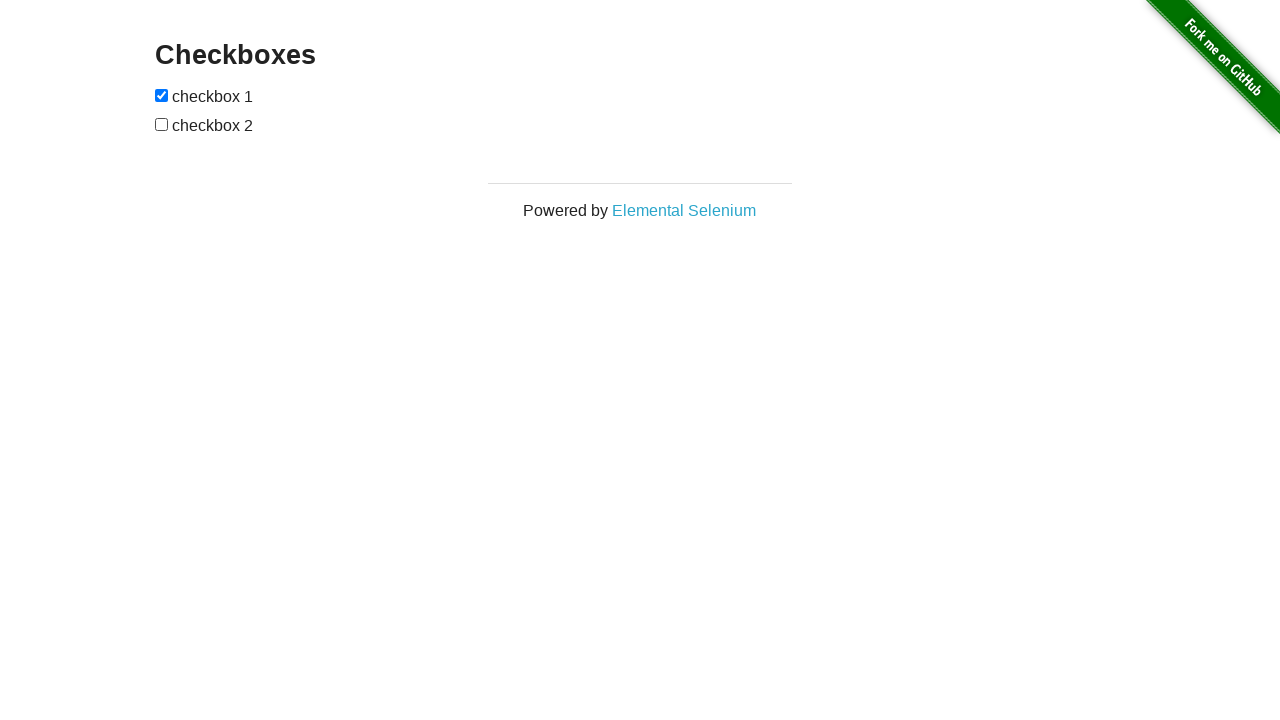